Tests drag and drop functionality by dragging an element from a source position and dropping it onto a target droppable area within an iframe

Starting URL: https://jqueryui.com/droppable/

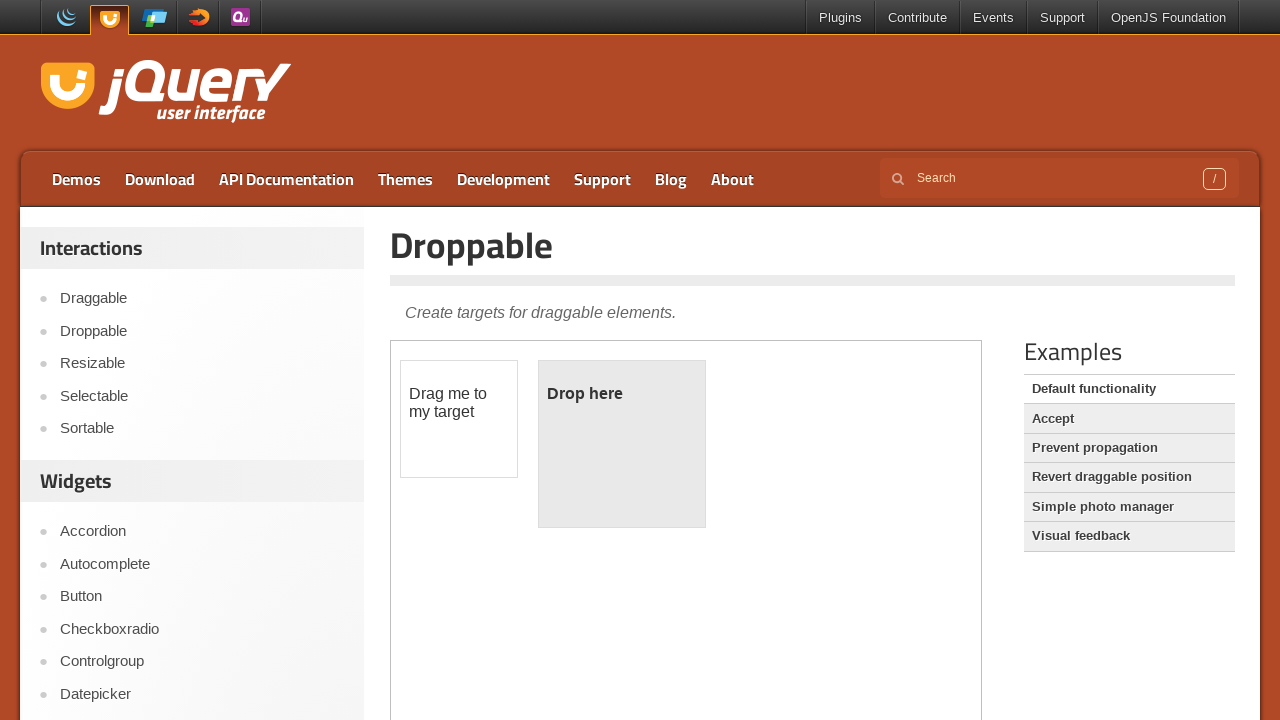

Located the iframe containing the drag and drop demo
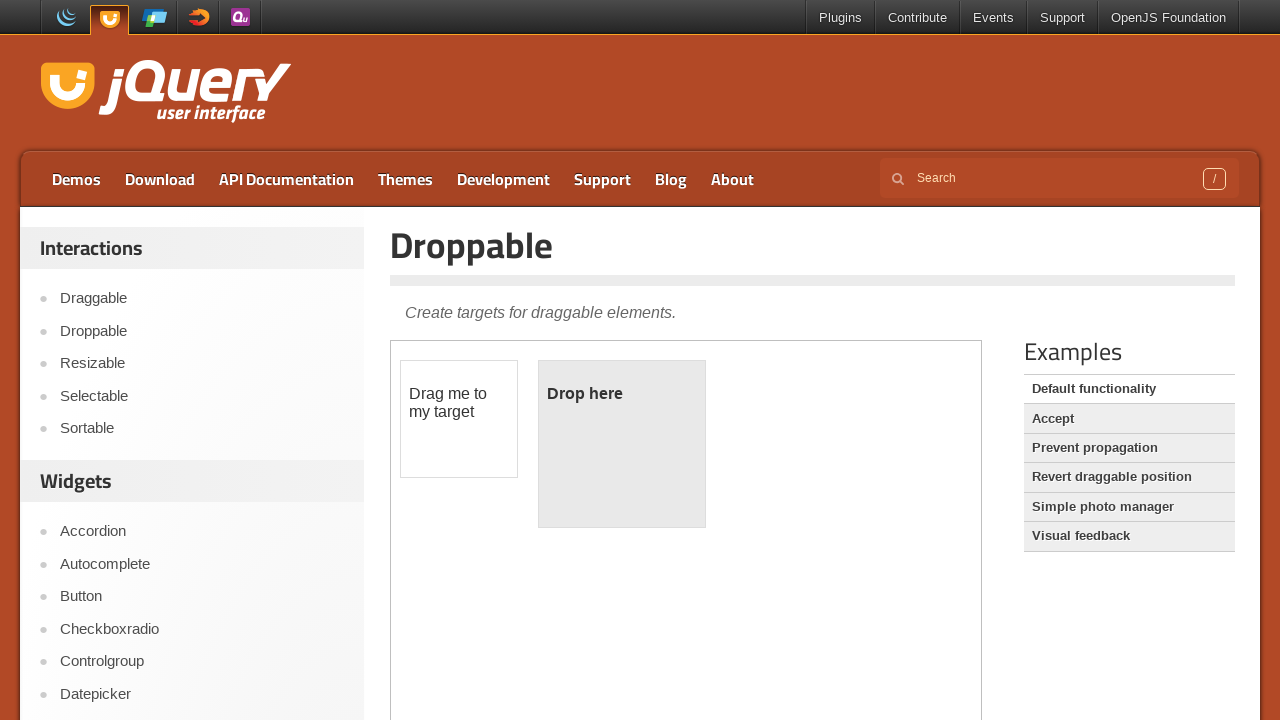

Located the draggable element with ID 'draggable'
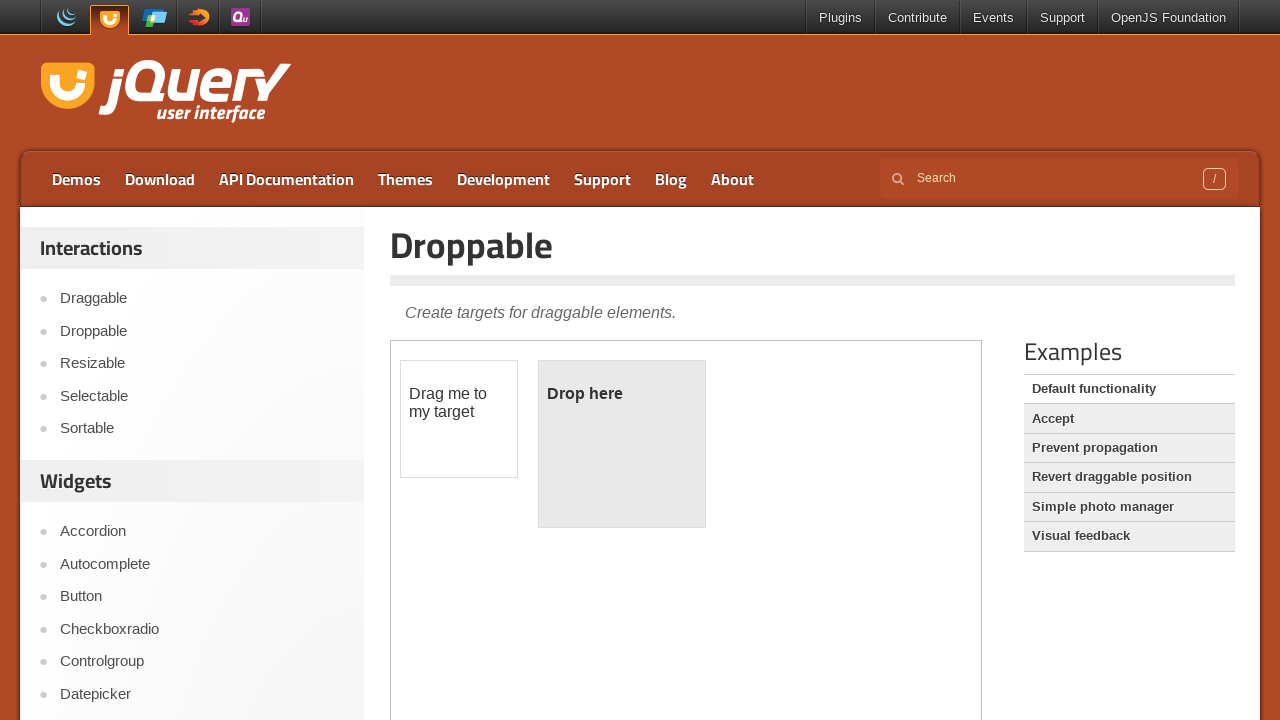

Located the droppable target element with ID 'droppable'
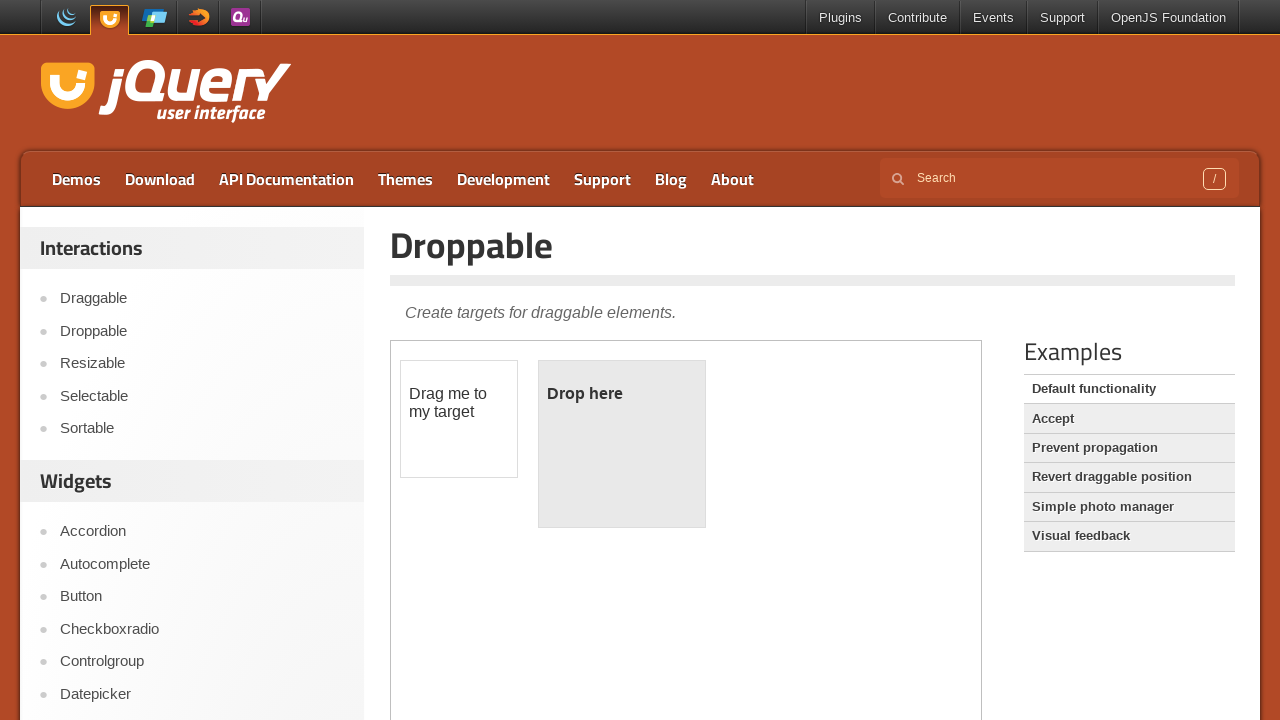

Dragged the draggable element onto the droppable target area at (622, 444)
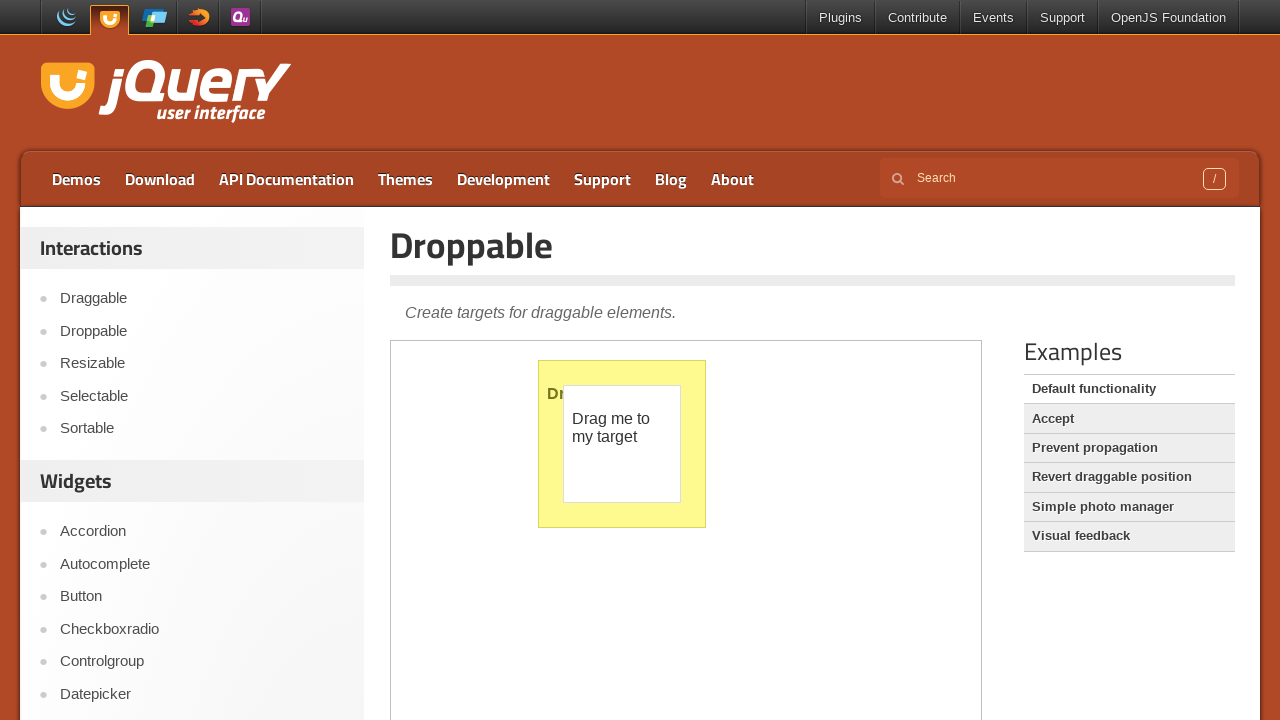

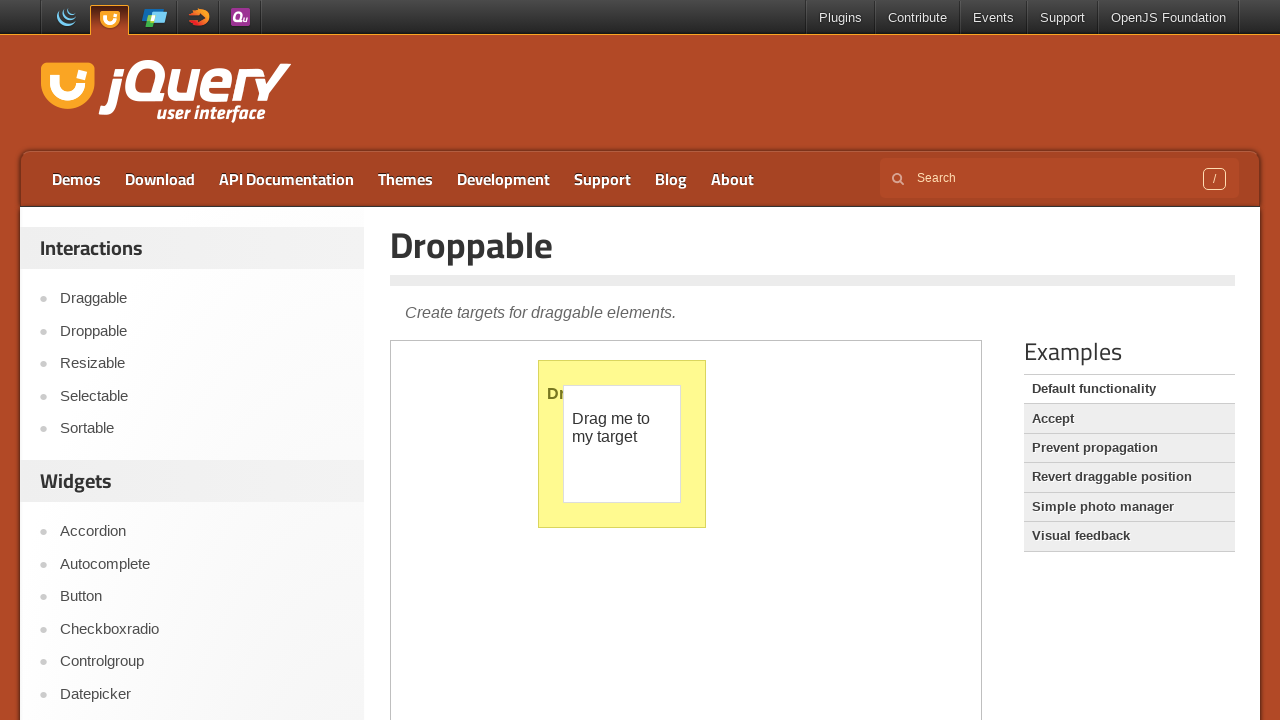